Tests number input field by filling it with a numeric value and verifying the input

Starting URL: https://the-internet.herokuapp.com/inputs

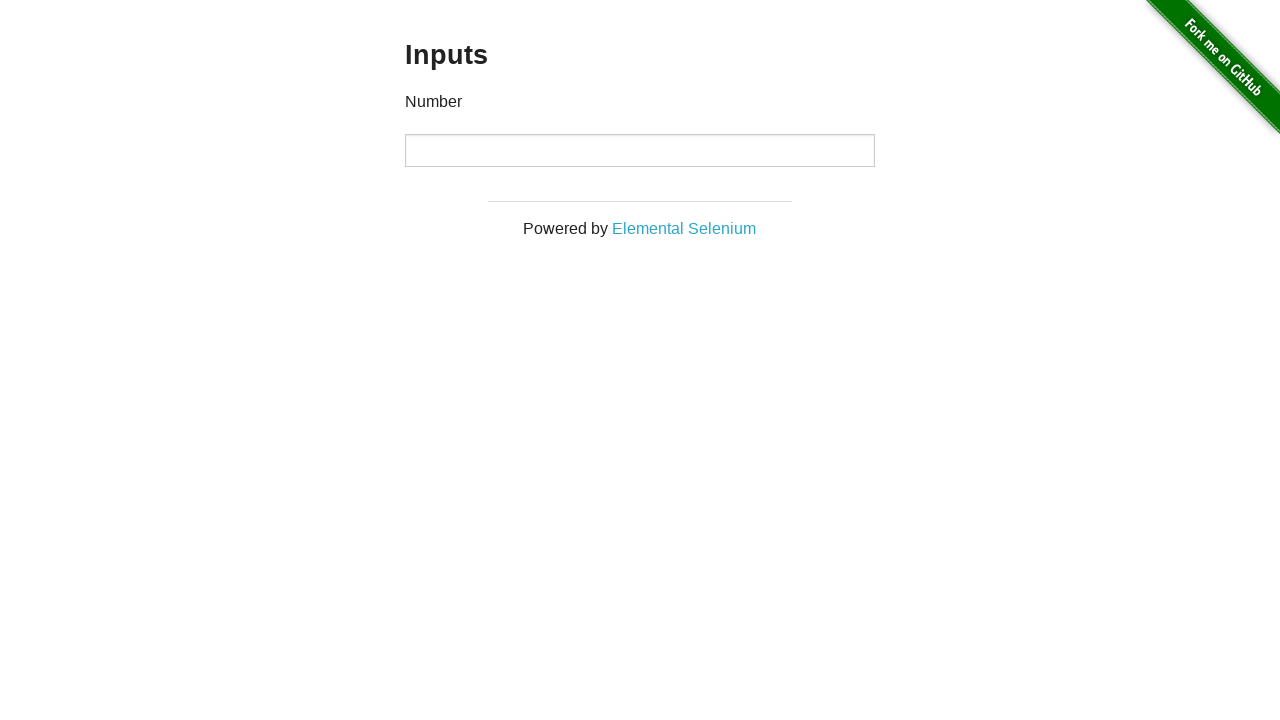

Located number input field
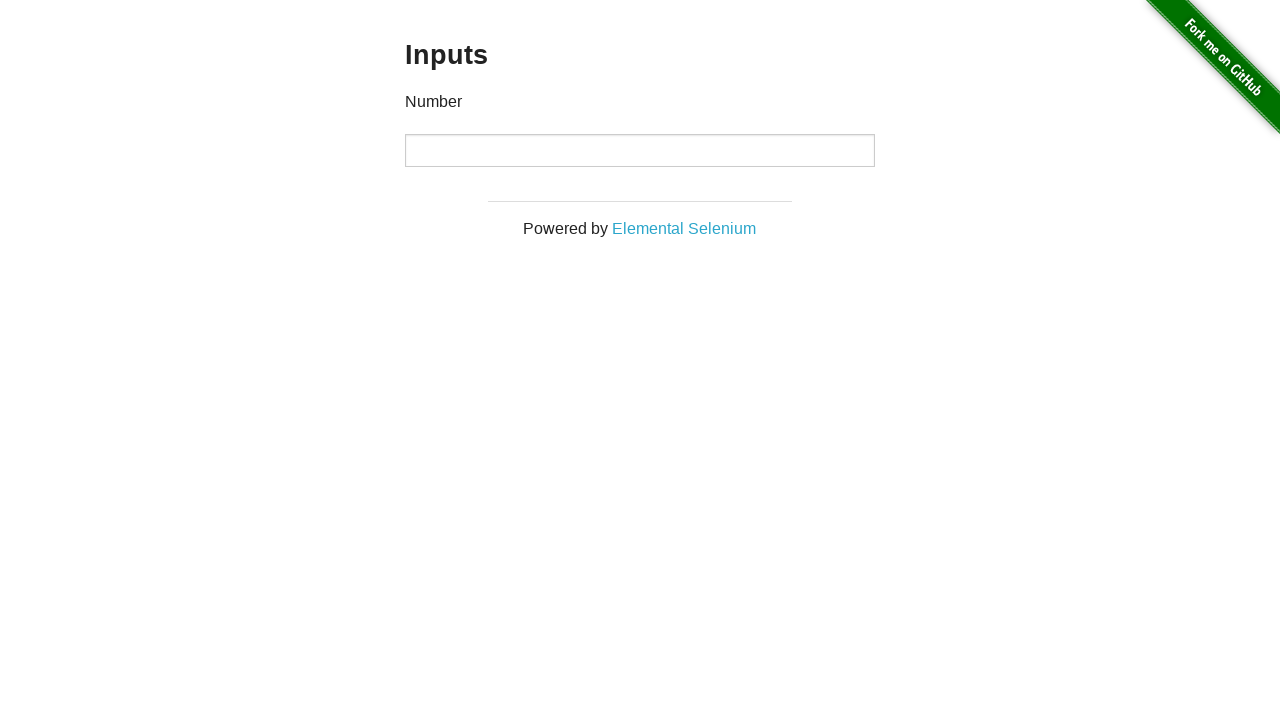

Filled number input field with value 123456 on input[type='number']
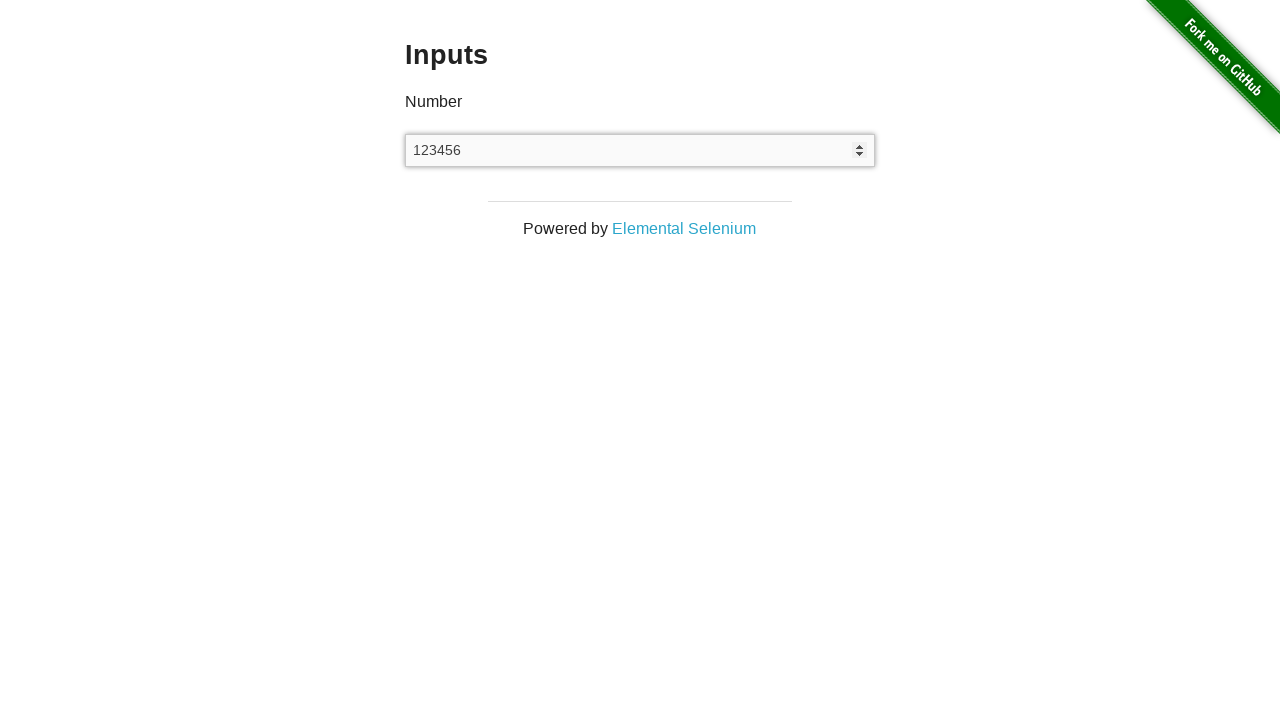

Verified that number input field contains the value 123456
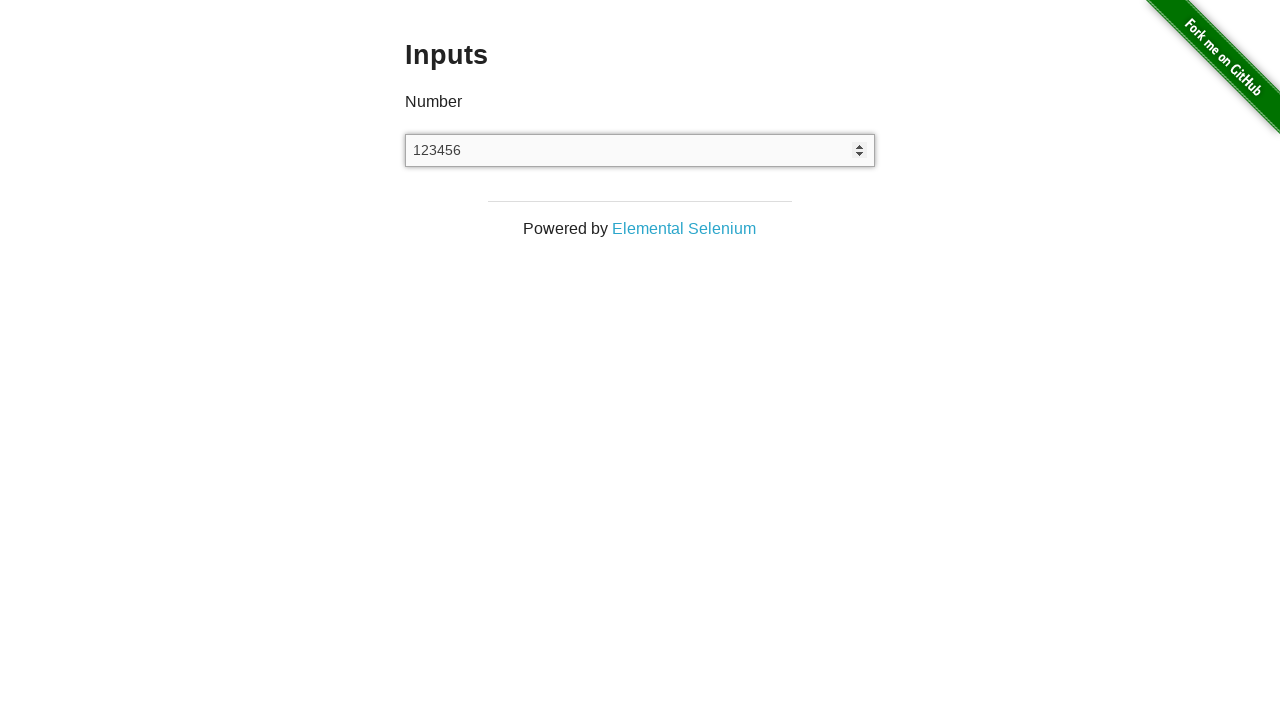

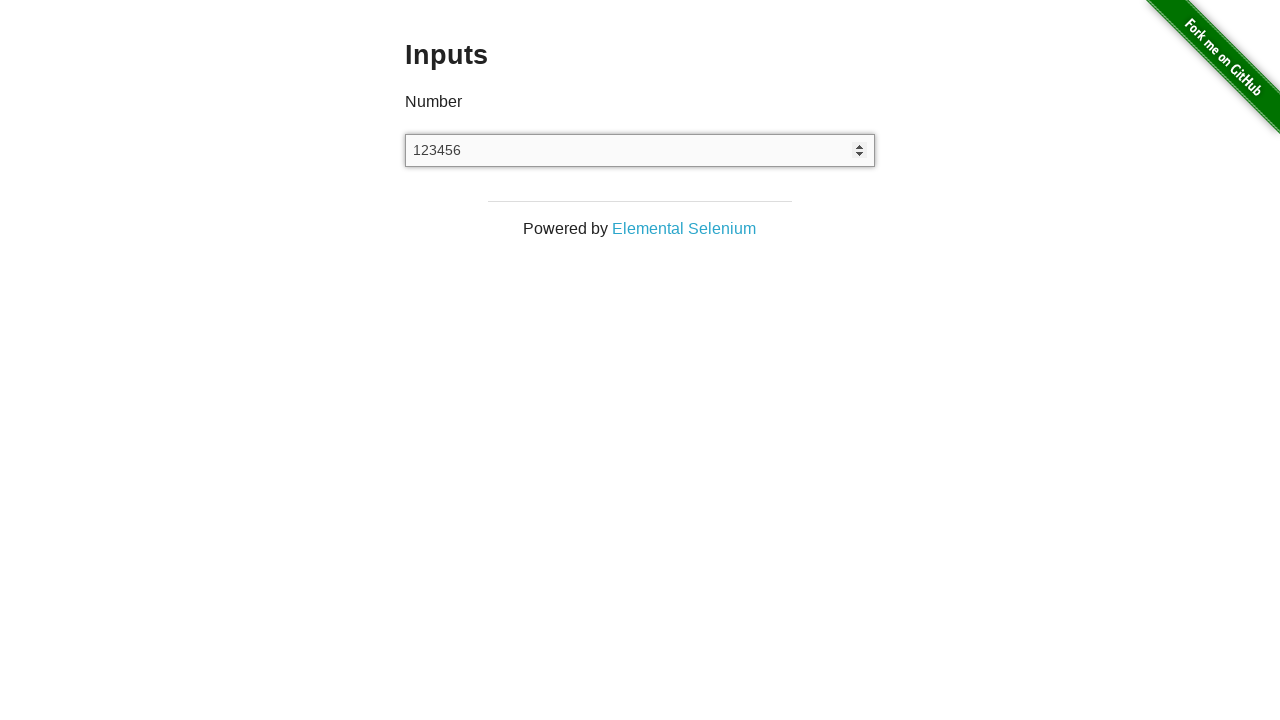